Tests radio button functionality on a practice page by selecting different radio buttons for browser preference, city selection, and verifying/changing selection states

Starting URL: https://www.leafground.com/radio.xhtml

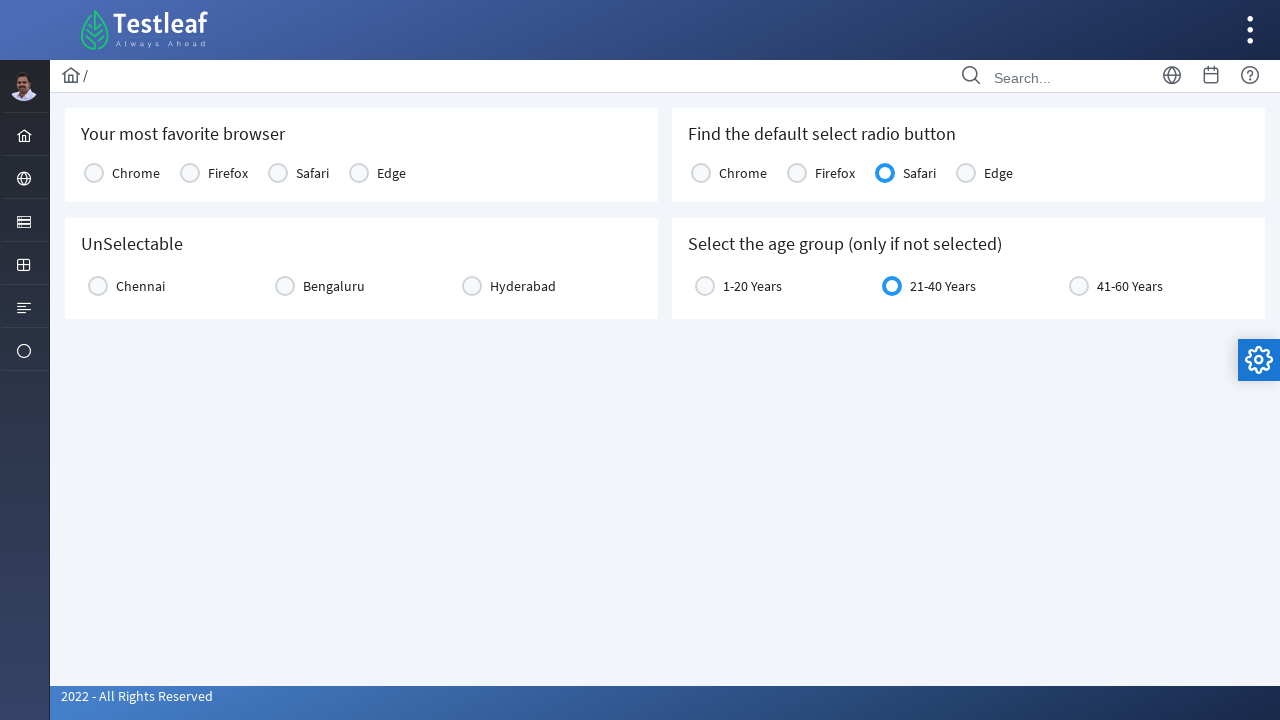

Selected first browser option in radio group at (130, 172) on xpath=//table[@id='j_idt87:console1']//td[1]
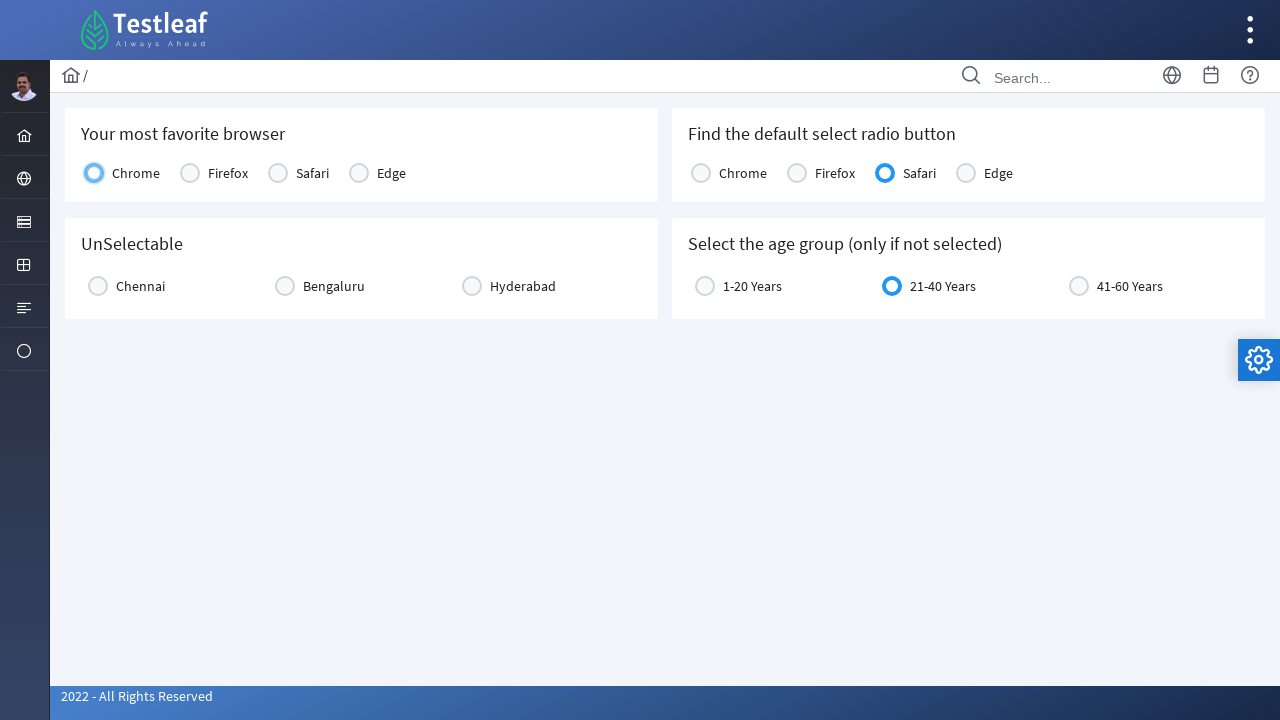

Selected Chennai as city preference at (140, 286) on xpath=//label[text()='Chennai']
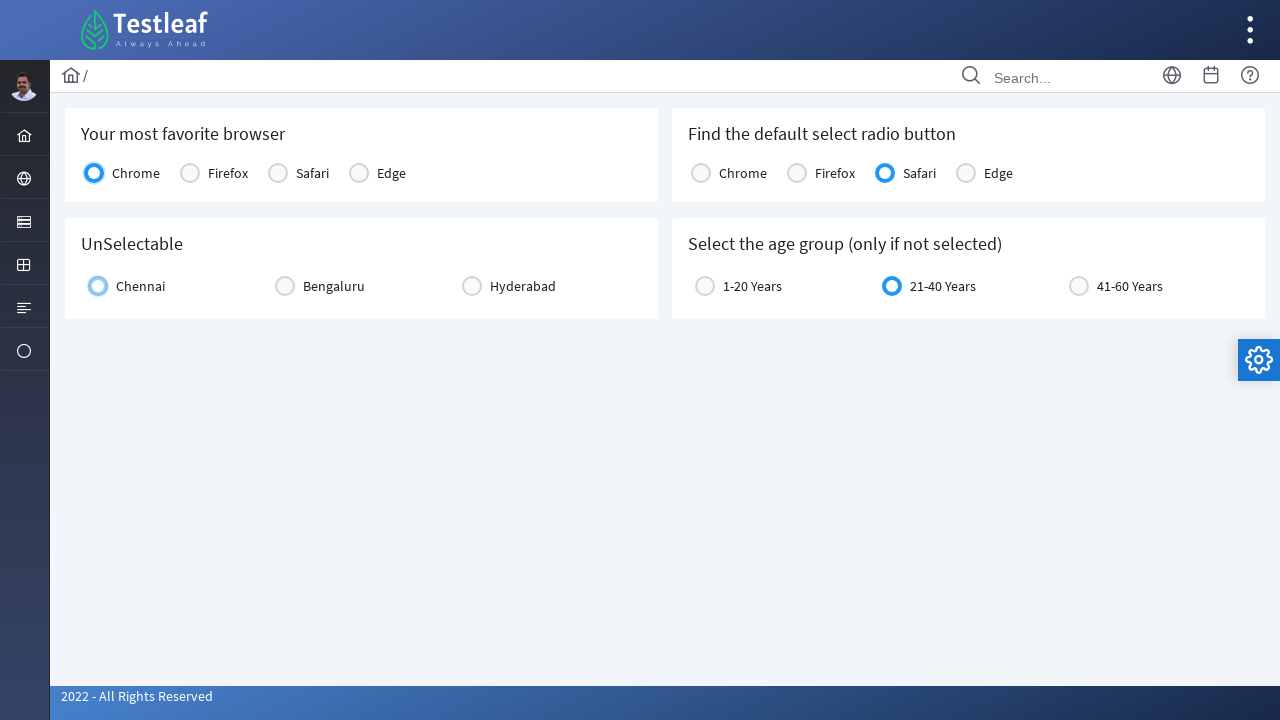

Clicked Chennai again to toggle/reselect at (140, 286) on xpath=//label[text()='Chennai']
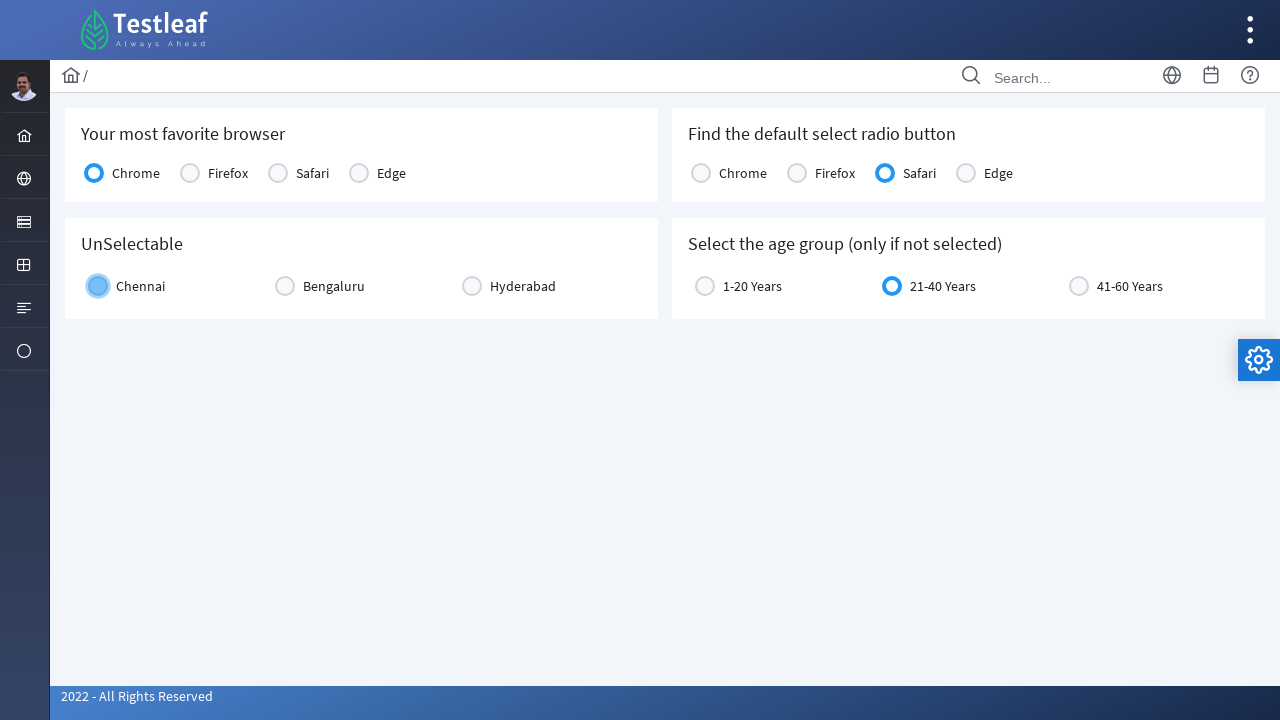

Checked if '1-20 Years' radio button is selected
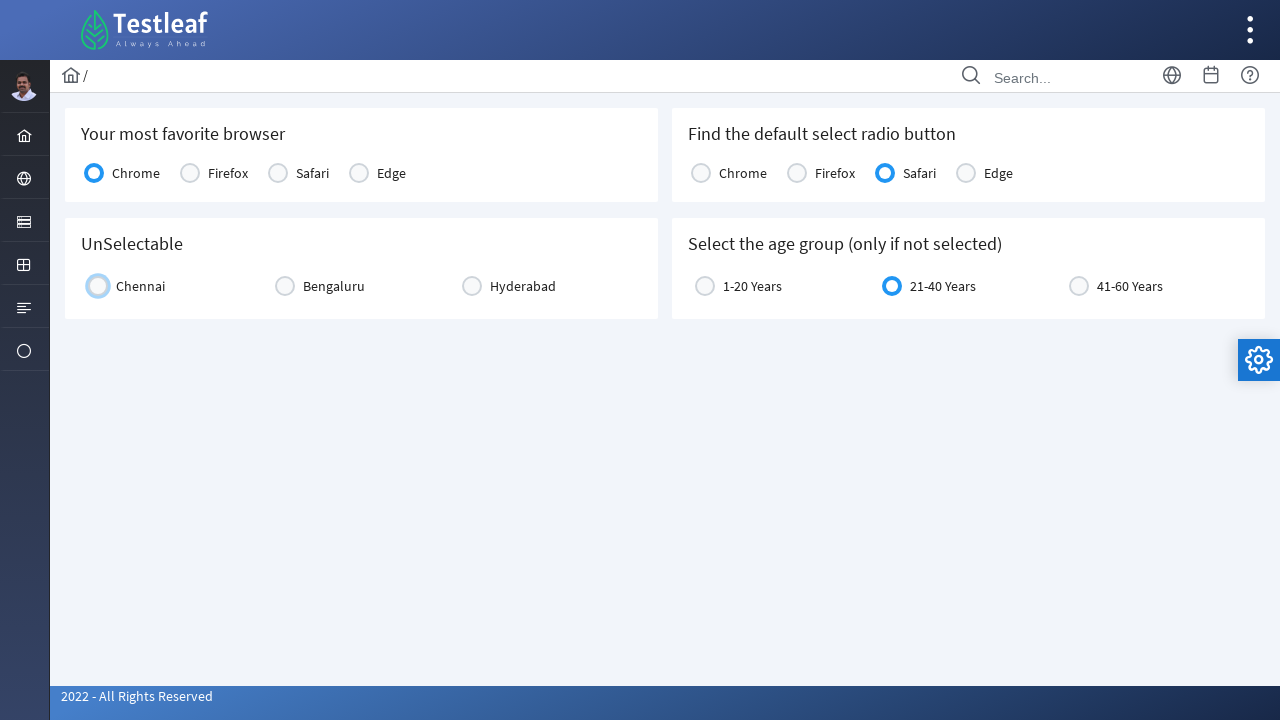

Selected '1-20 Years' experience option at (1130, 286) on (//div[@class='ui-radiobutton-box ui-widget ui-corner-all ui-state-default']/anc
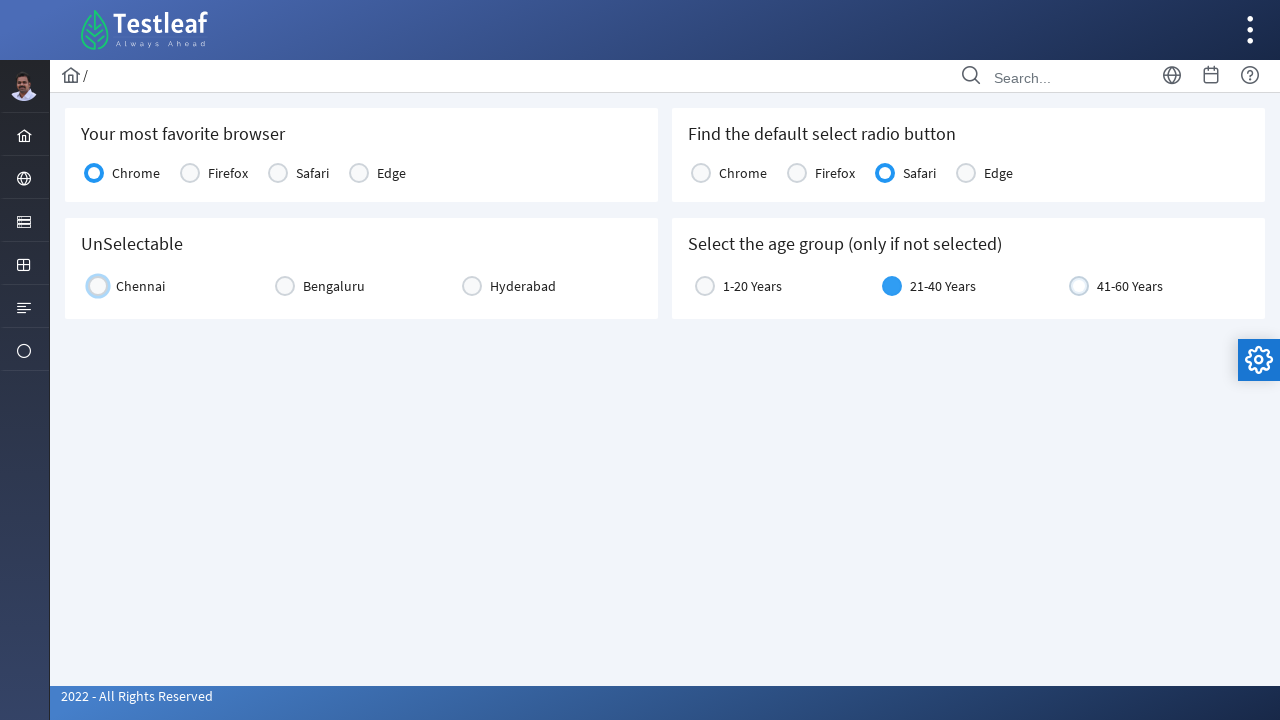

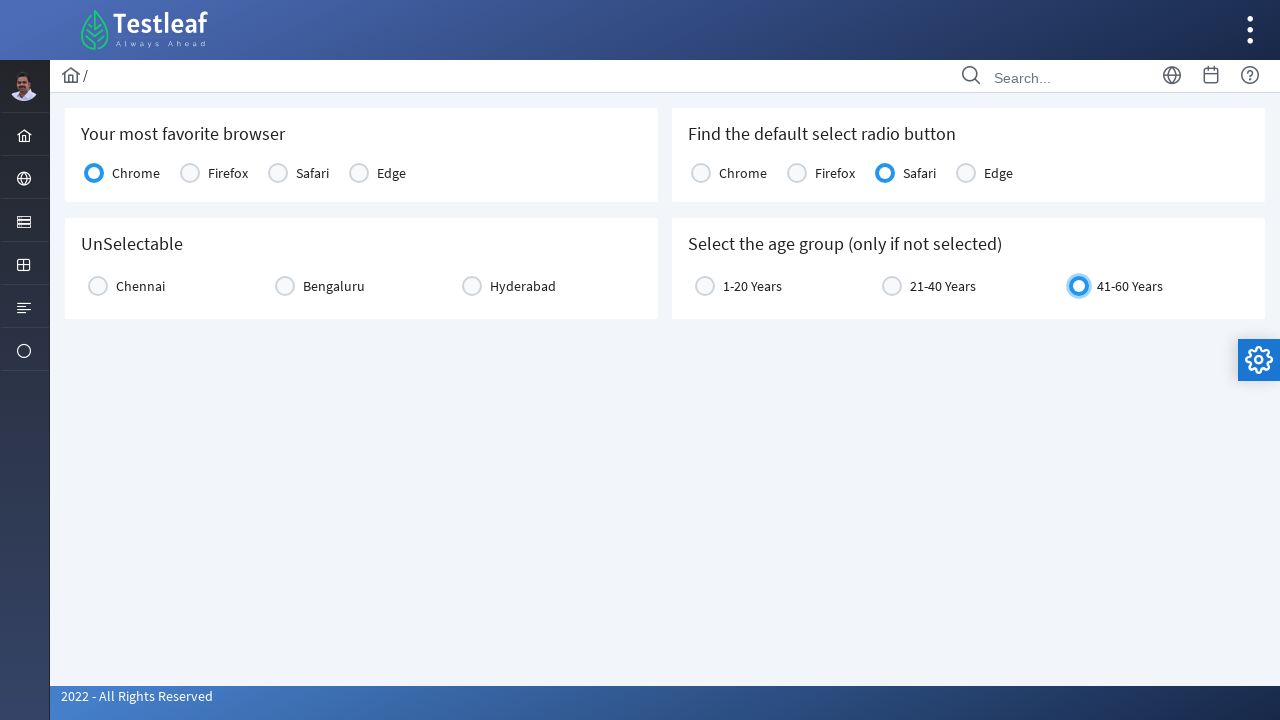